Tests the Careers link on the Mphasis website homepage by navigating to the site and clicking the Careers navigation link.

Starting URL: https://www.mphasis.com/home.html

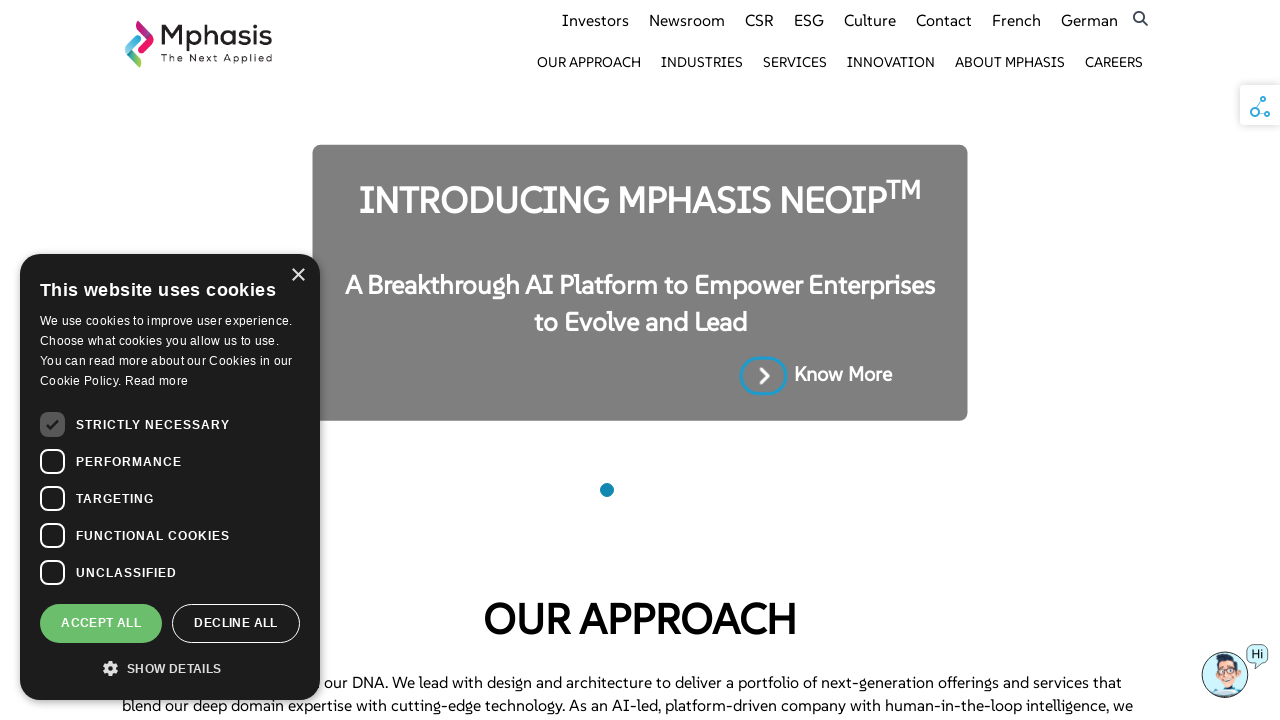

Clicked Careers link in navigation at (1114, 62) on a:text('Careers')
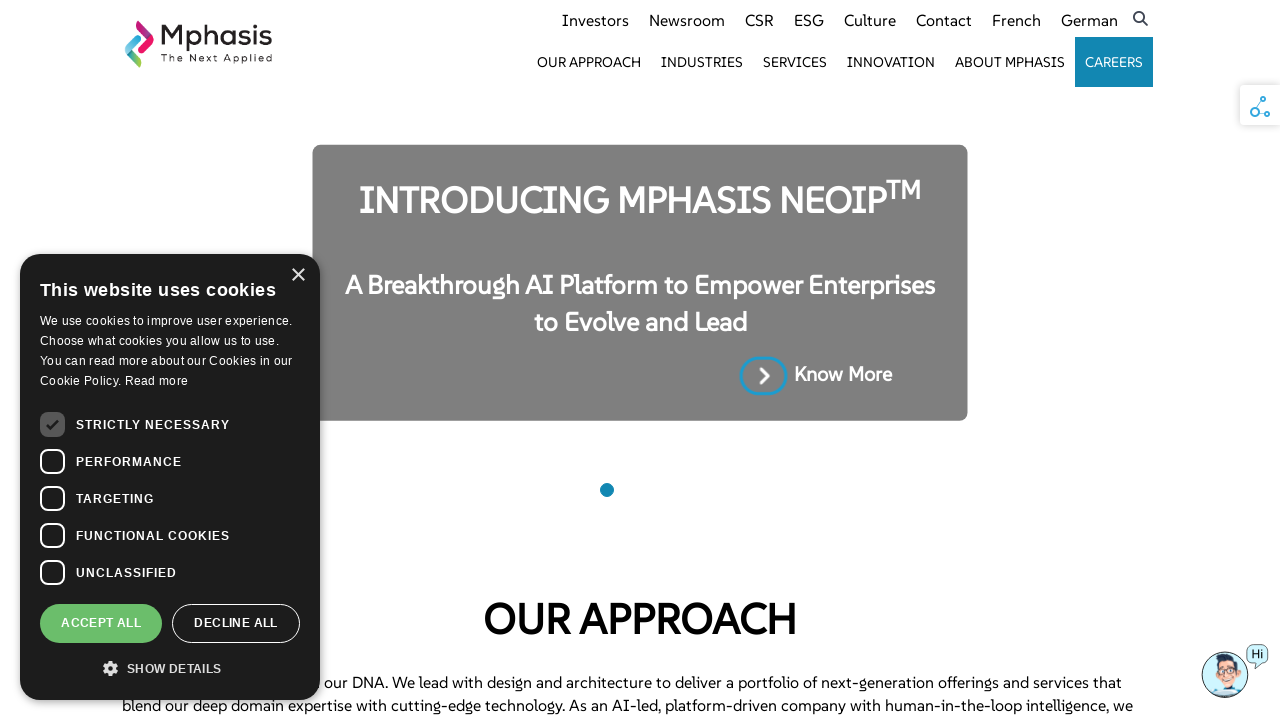

Waited for page to load (networkidle)
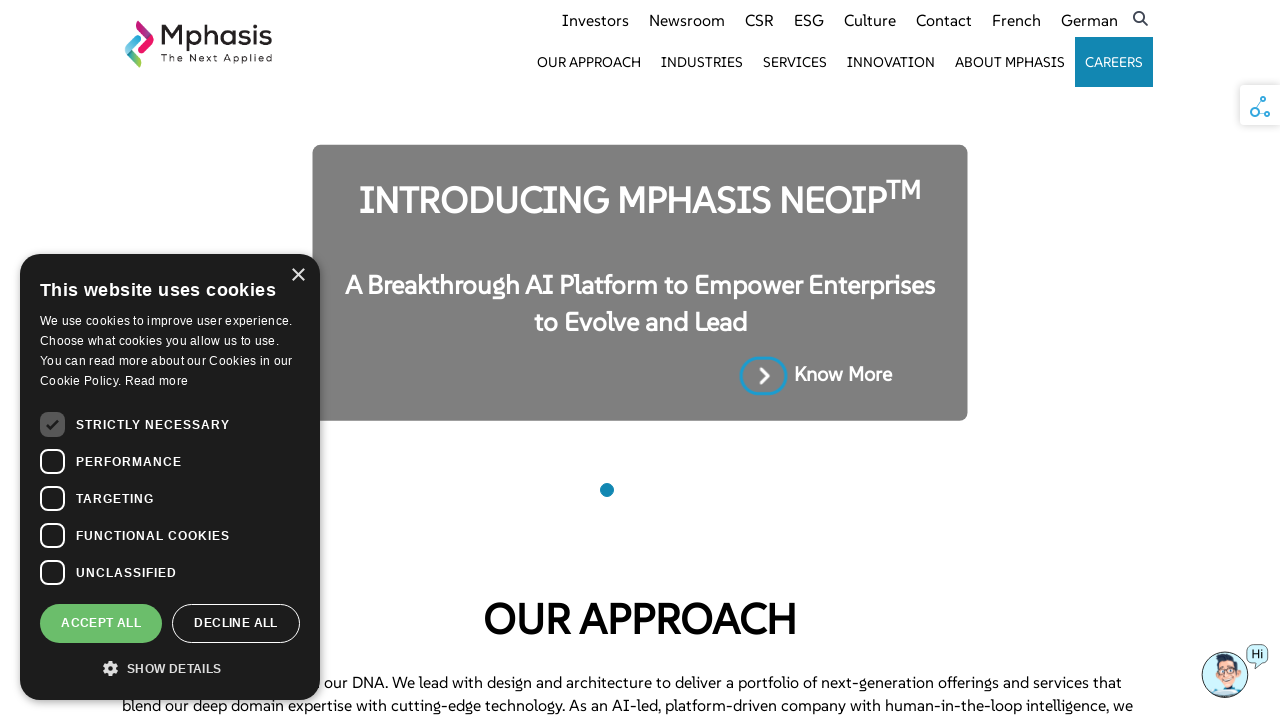

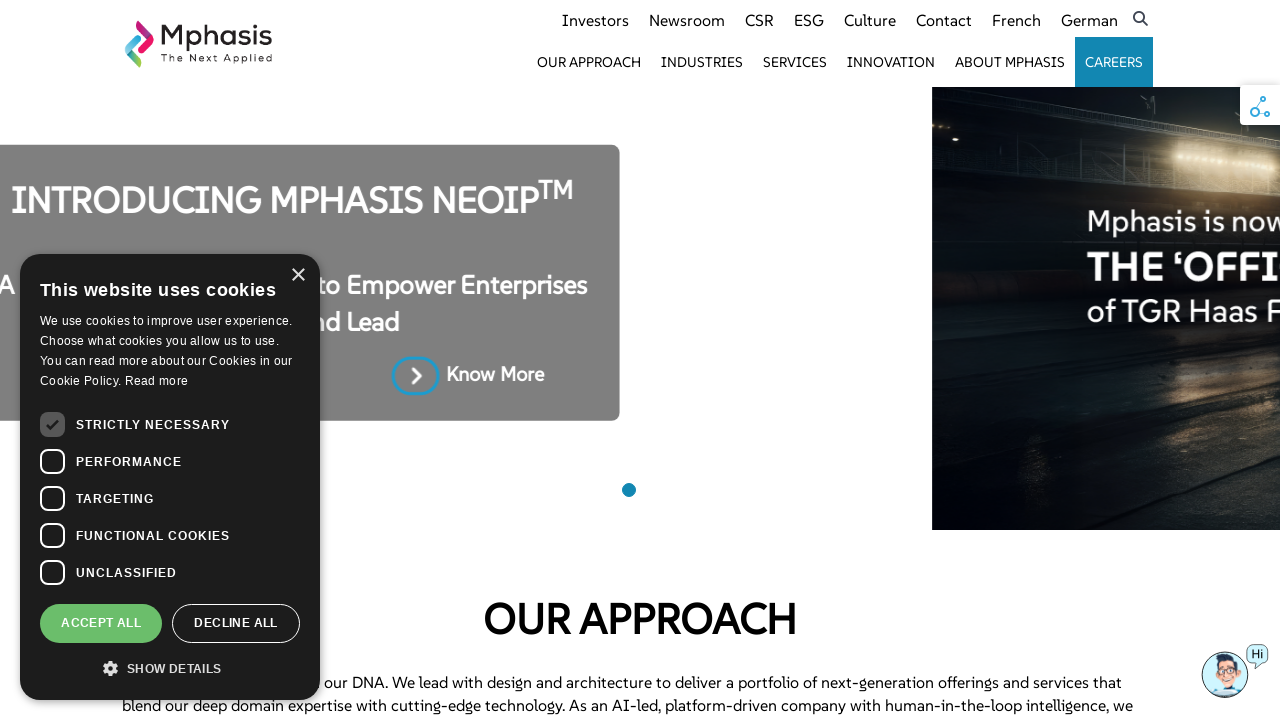